Tests Yahoo Japan mobile search functionality by typing a search query character by character and triggering the search suggestions dropdown through keyboard interactions.

Starting URL: https://m.yahoo.co.jp/

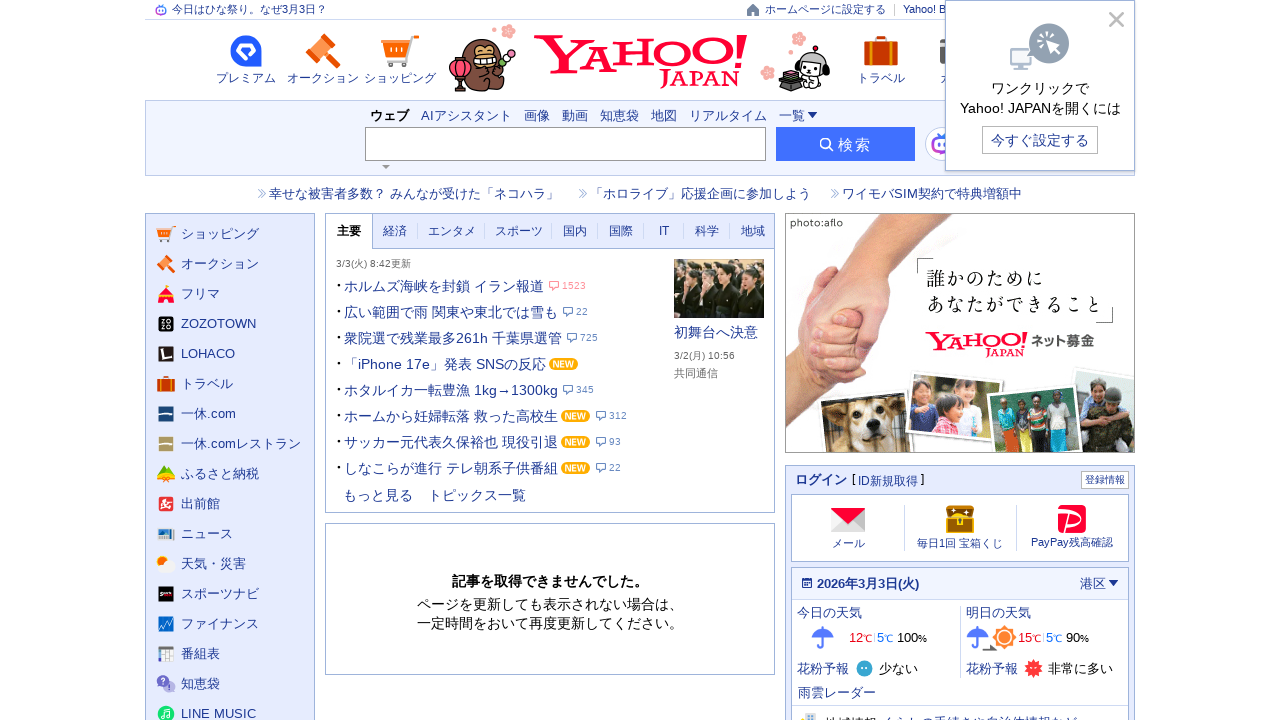

Cleared cookies
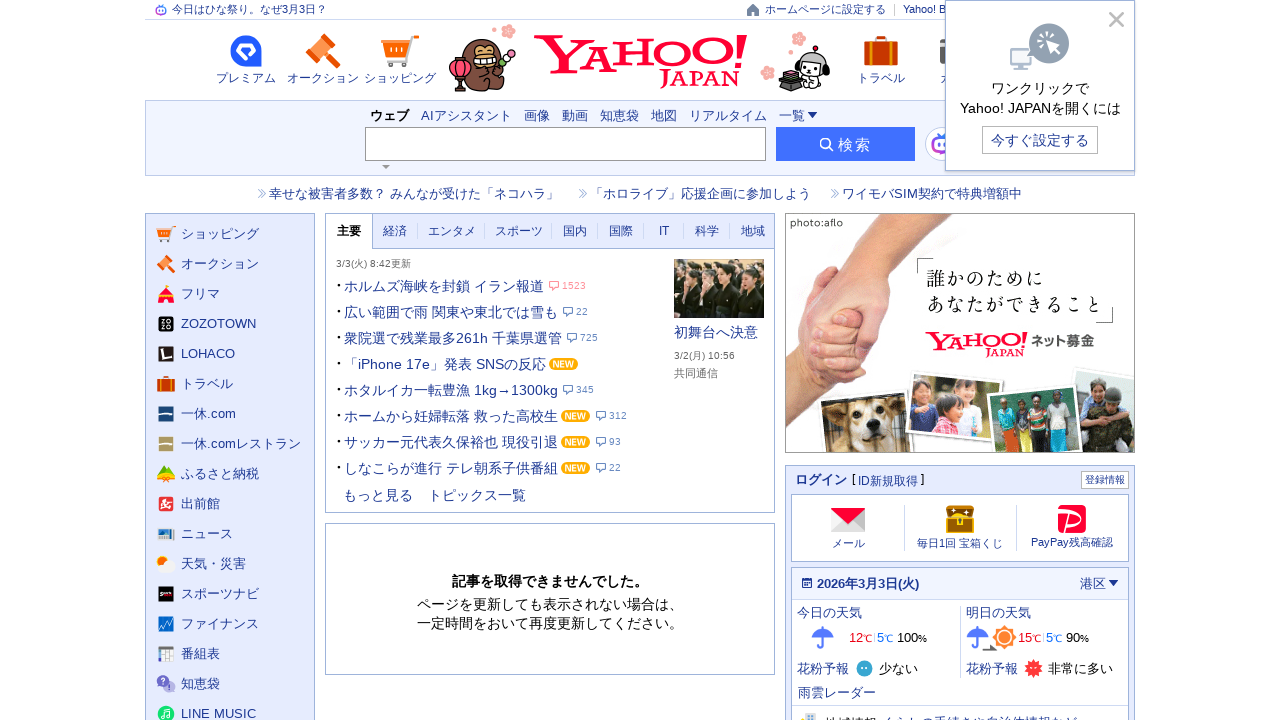

Set mobile viewport size to 393x852 (iPhone emulation)
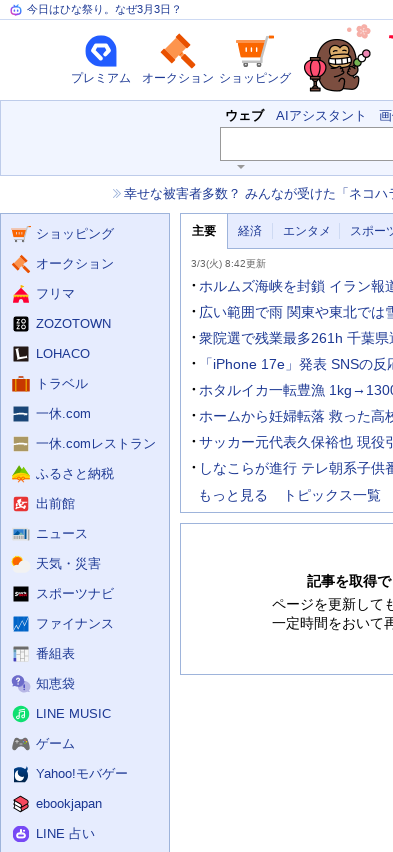

Waited for page to reach networkidle state
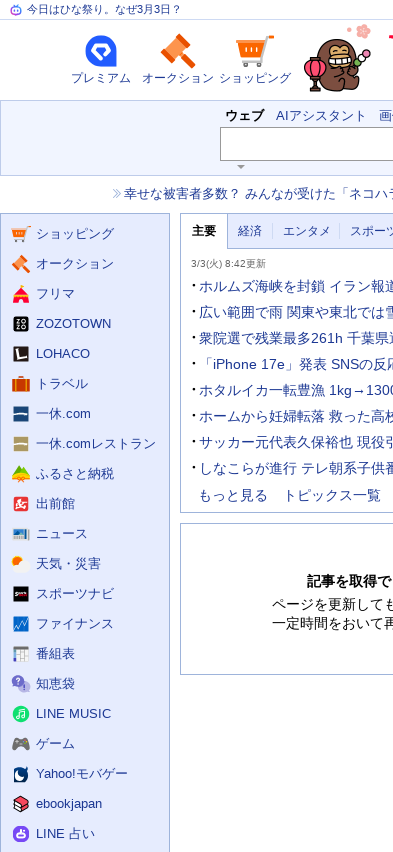

Located search box element
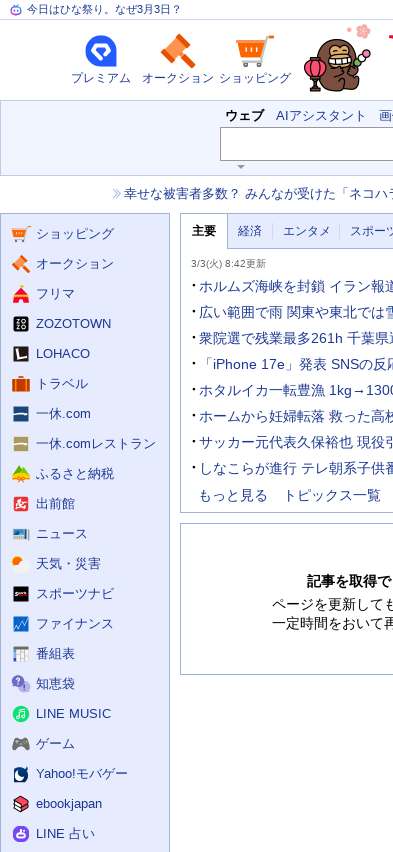

Clicked on search box to focus it at (197, 144) on input[name='p'], input#srchtxt, input[type='search'] >> nth=0
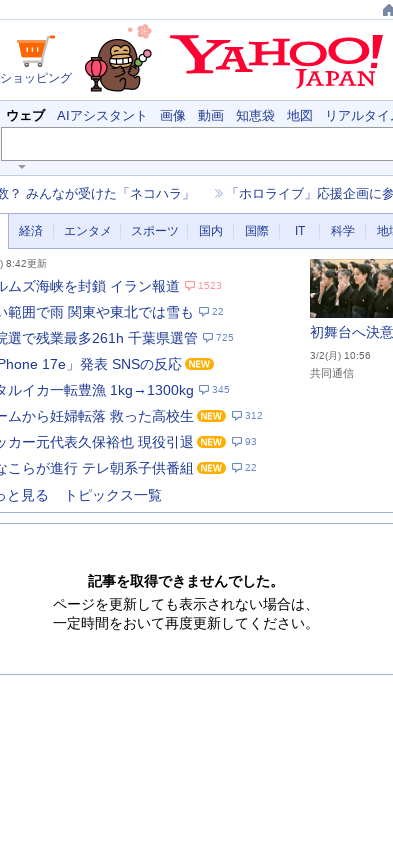

Typed character '東' with 300ms delay on input[name='p'], input#srchtxt, input[type='search'] >> nth=0
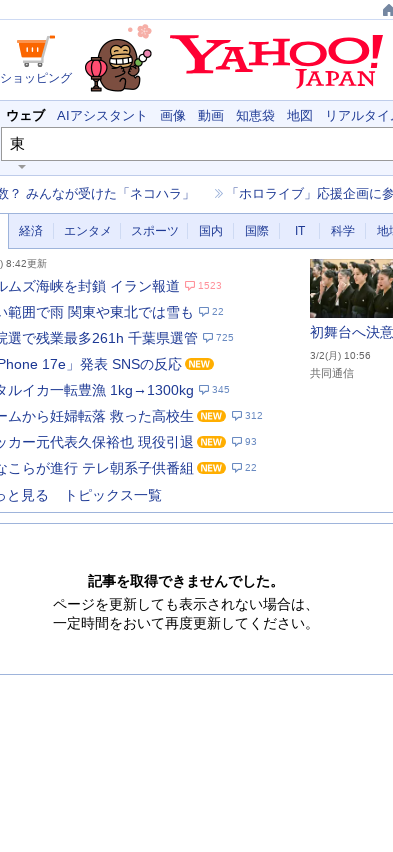

Typed character '京' with 300ms delay on input[name='p'], input#srchtxt, input[type='search'] >> nth=0
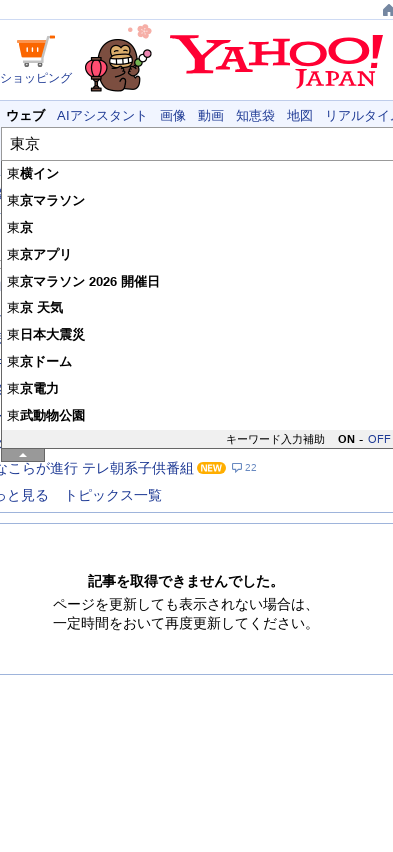

Typed character '観' with 300ms delay on input[name='p'], input#srchtxt, input[type='search'] >> nth=0
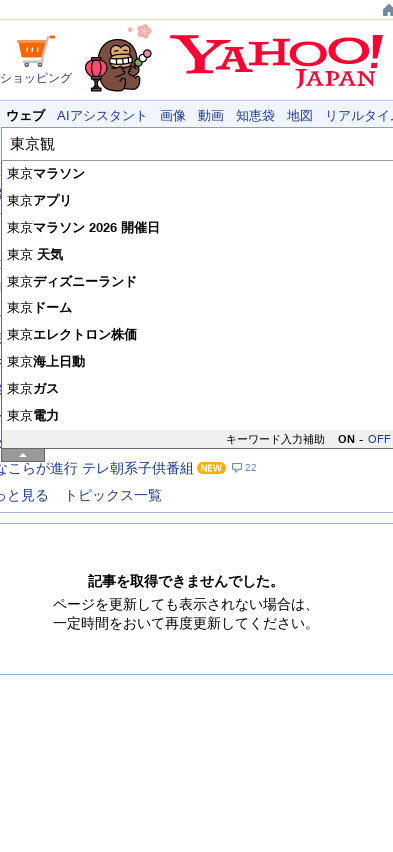

Typed character '光' with 300ms delay on input[name='p'], input#srchtxt, input[type='search'] >> nth=0
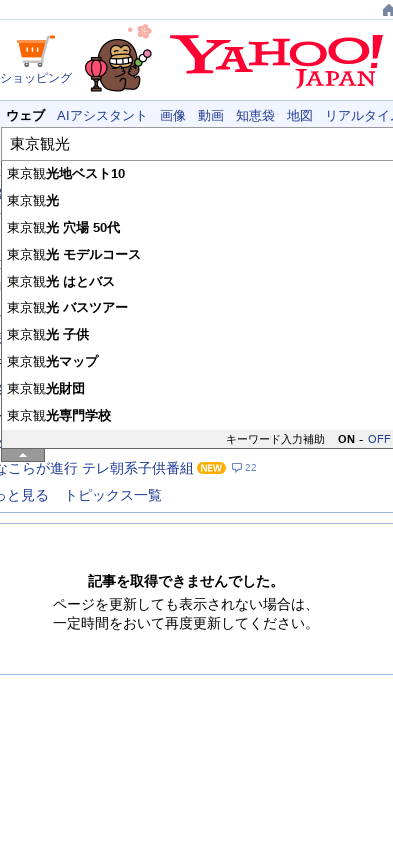

Waited 1200ms for suggestions to load
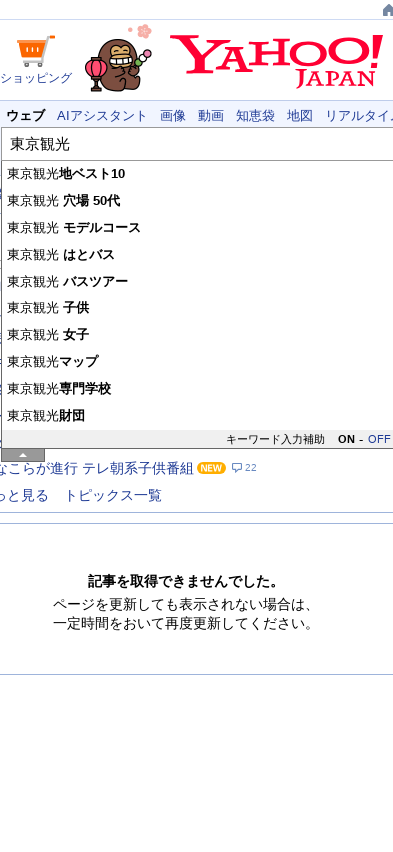

Pressed Space key to trigger suggestions dropdown on input[name='p'], input#srchtxt, input[type='search'] >> nth=0
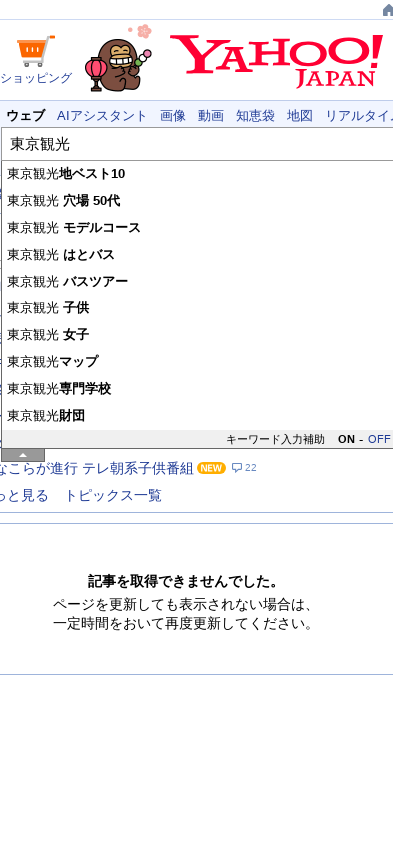

Waited 100ms
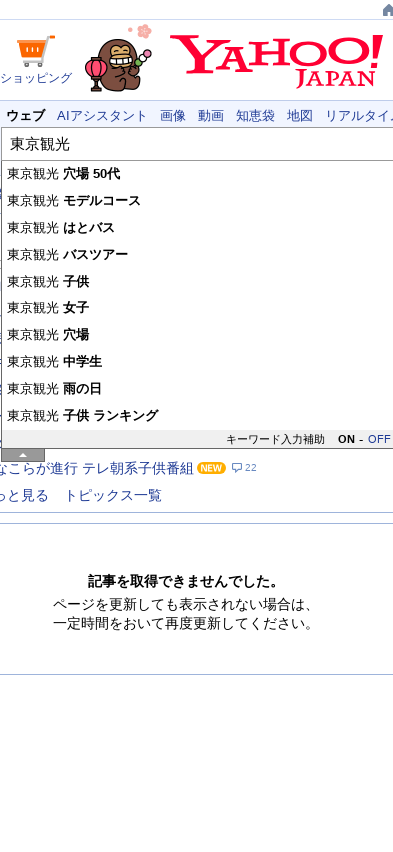

Pressed Backspace key to remove space on input[name='p'], input#srchtxt, input[type='search'] >> nth=0
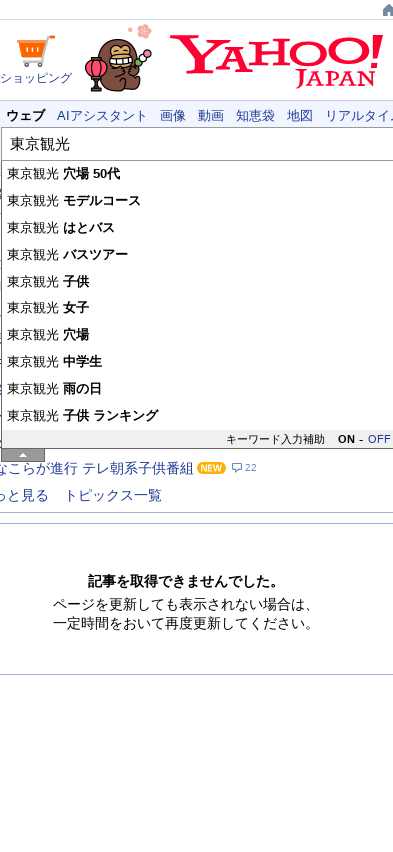

Waited 100ms
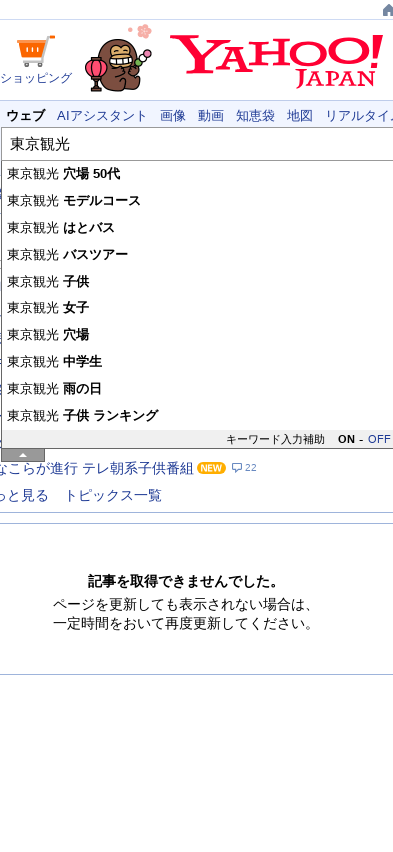

Pressed ArrowDown key to navigate through suggestions on input[name='p'], input#srchtxt, input[type='search'] >> nth=0
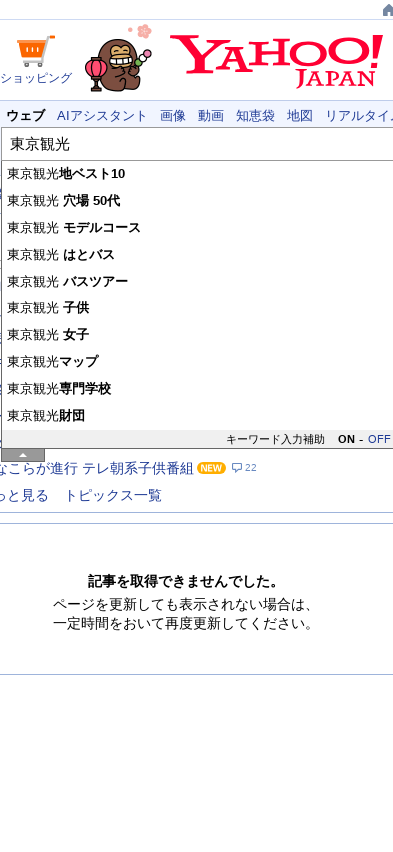

Waited 600ms for suggestion interaction
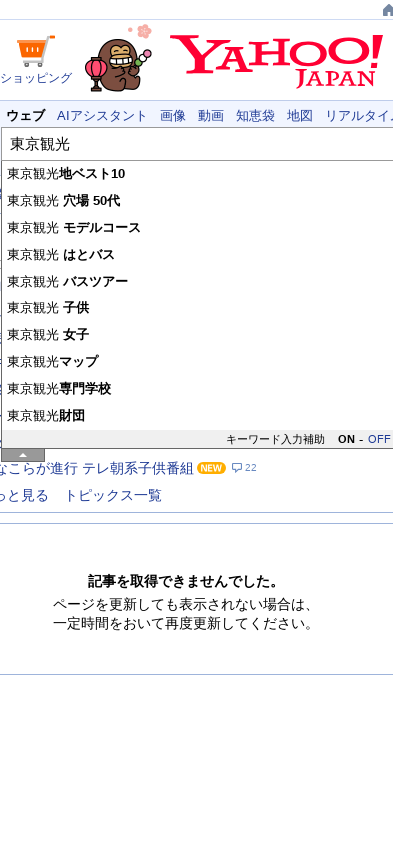

Verified search box is still present on the page
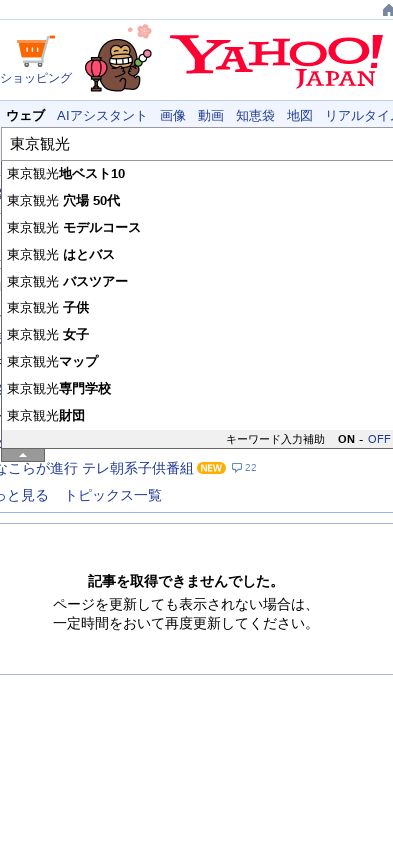

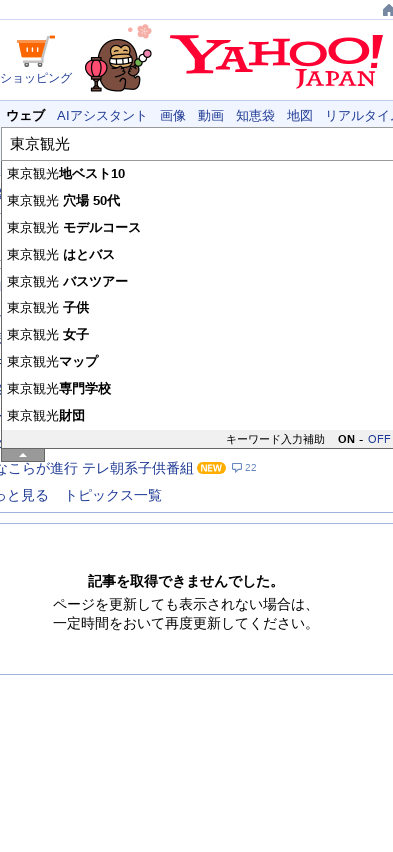